Tests closing an entry ad modal popup by clicking the close button in the modal footer

Starting URL: http://the-internet.herokuapp.com/entry_ad

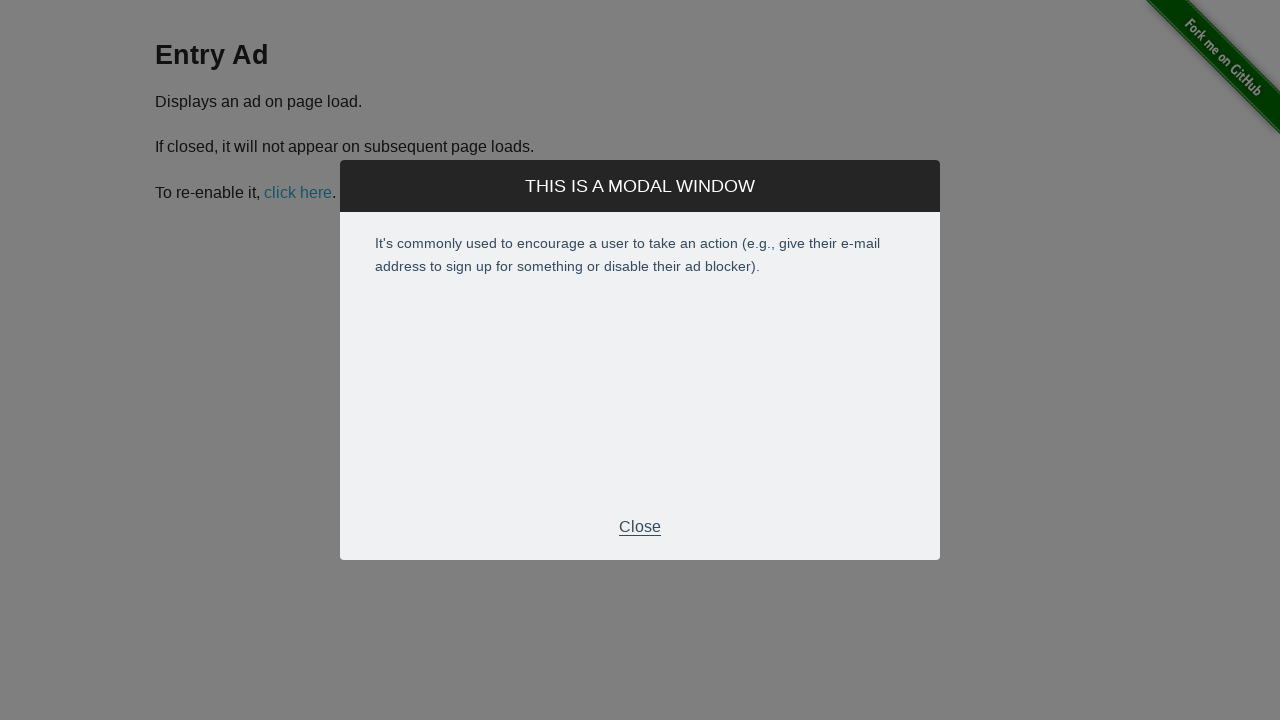

Entry ad modal footer element appeared
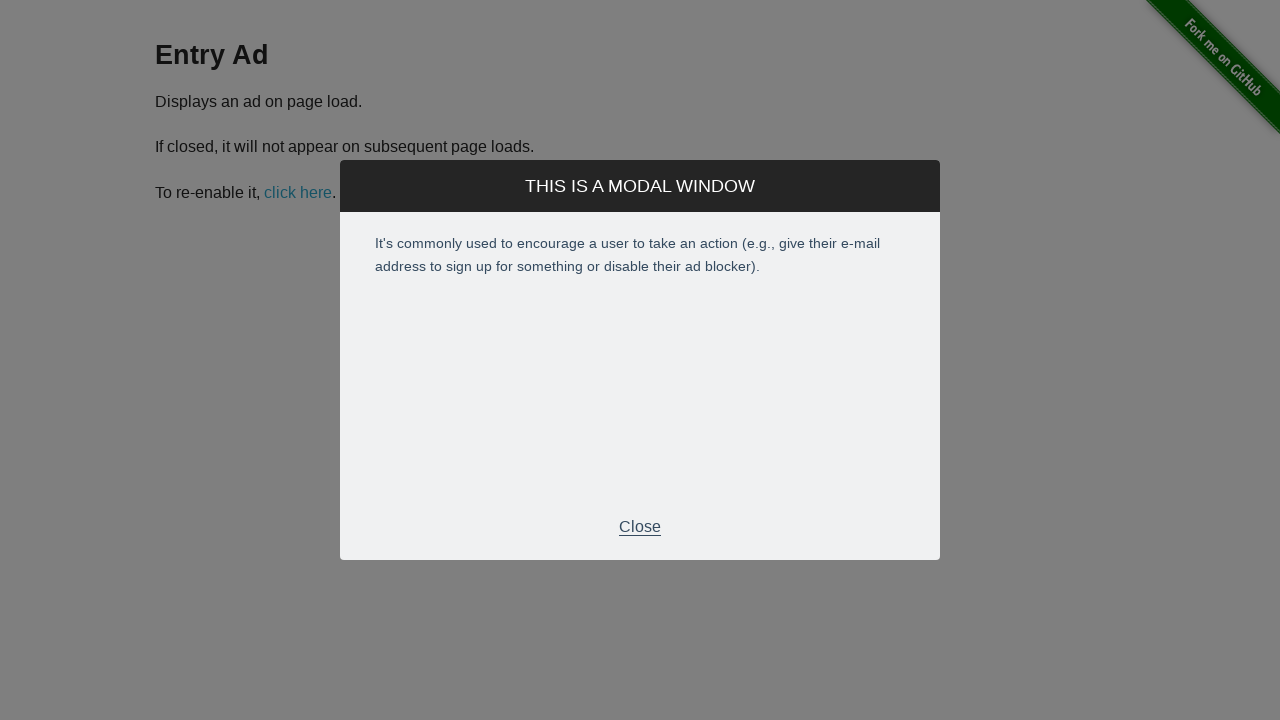

Clicked close button in modal footer at (640, 527) on div.modal-footer
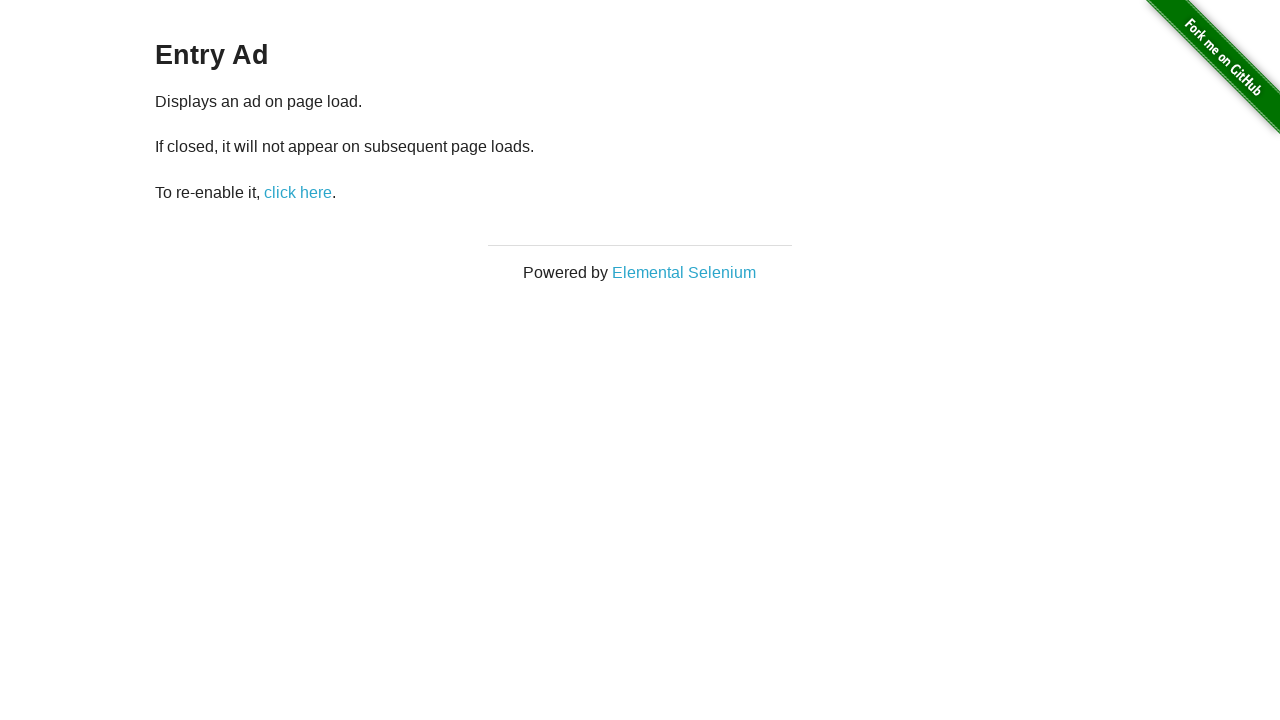

Waited for modal to close
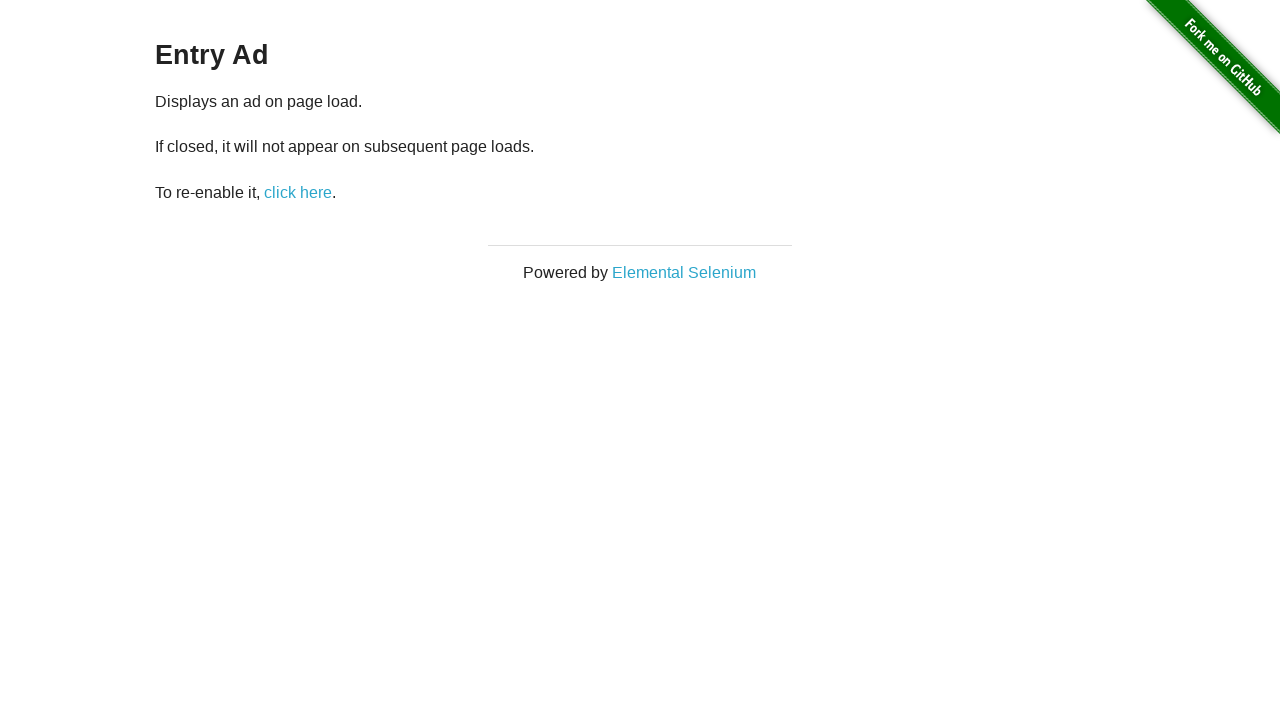

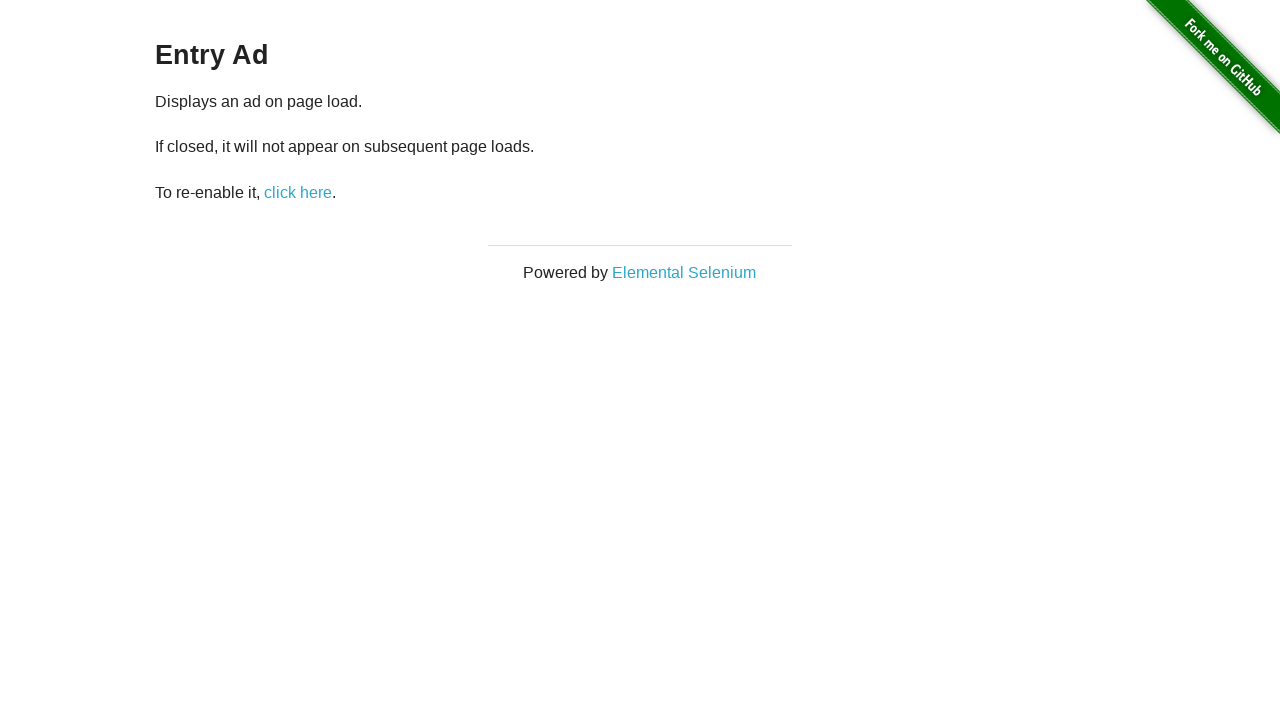